Tests that scrolling an element into view makes it visible

Starting URL: https://artoftesting.com/samplesiteforselenium

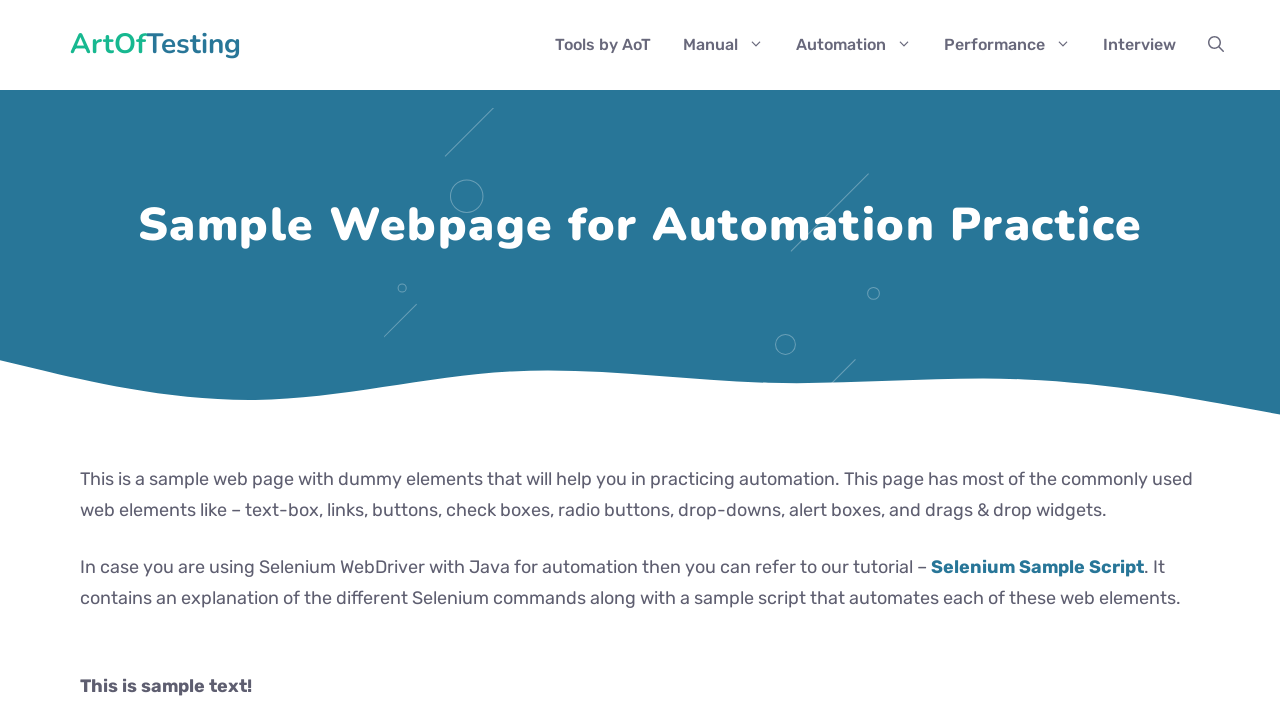

Scrolled fname textbox into view
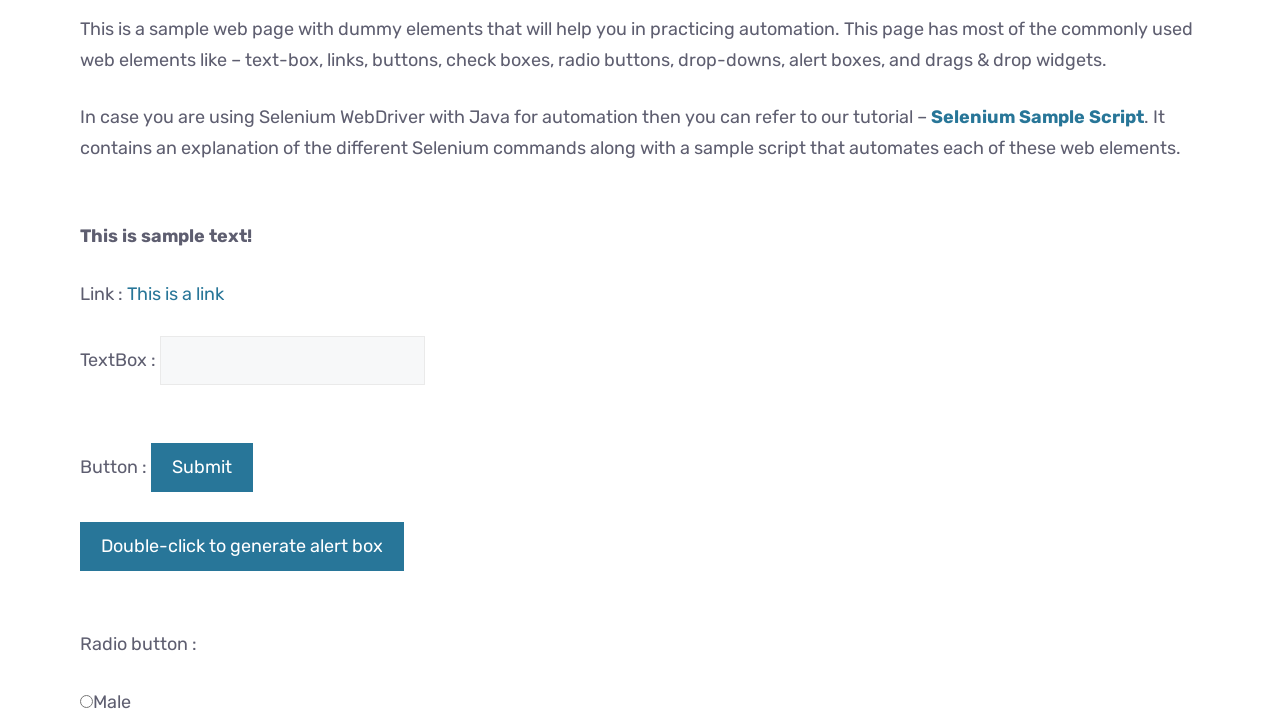

Checked if fname textbox is visible
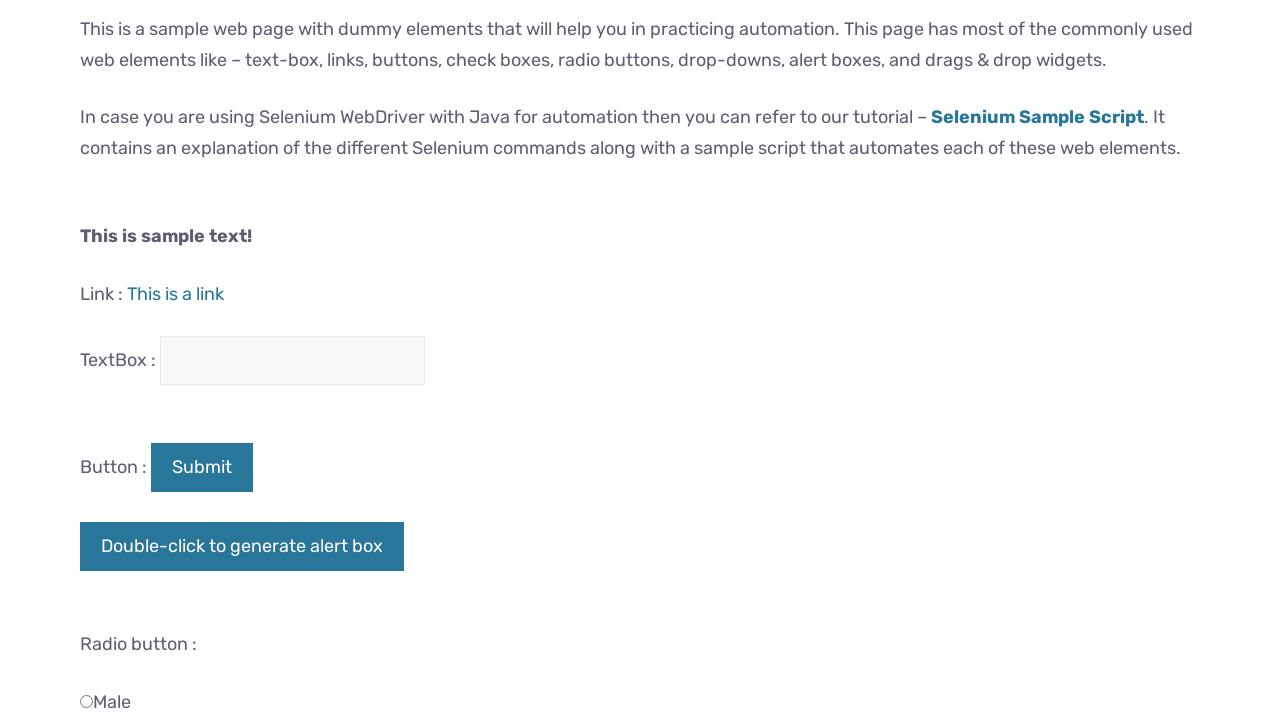

Asserted that fname textbox is visible
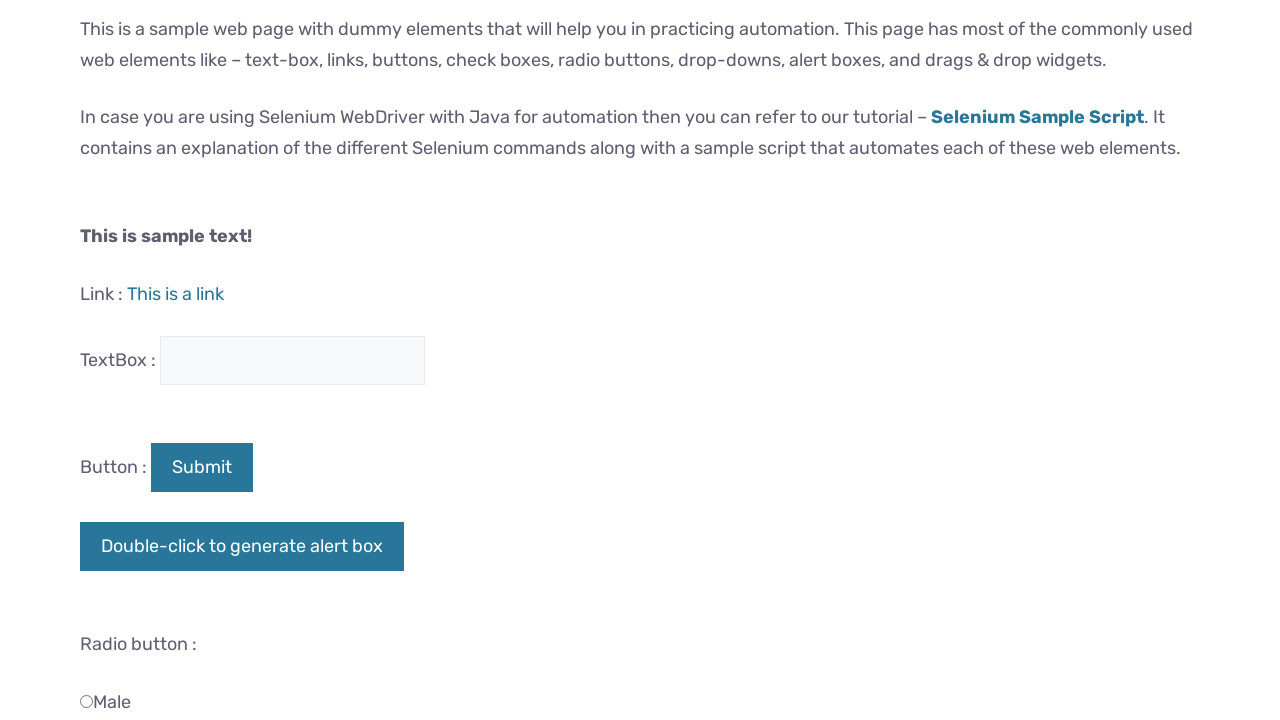

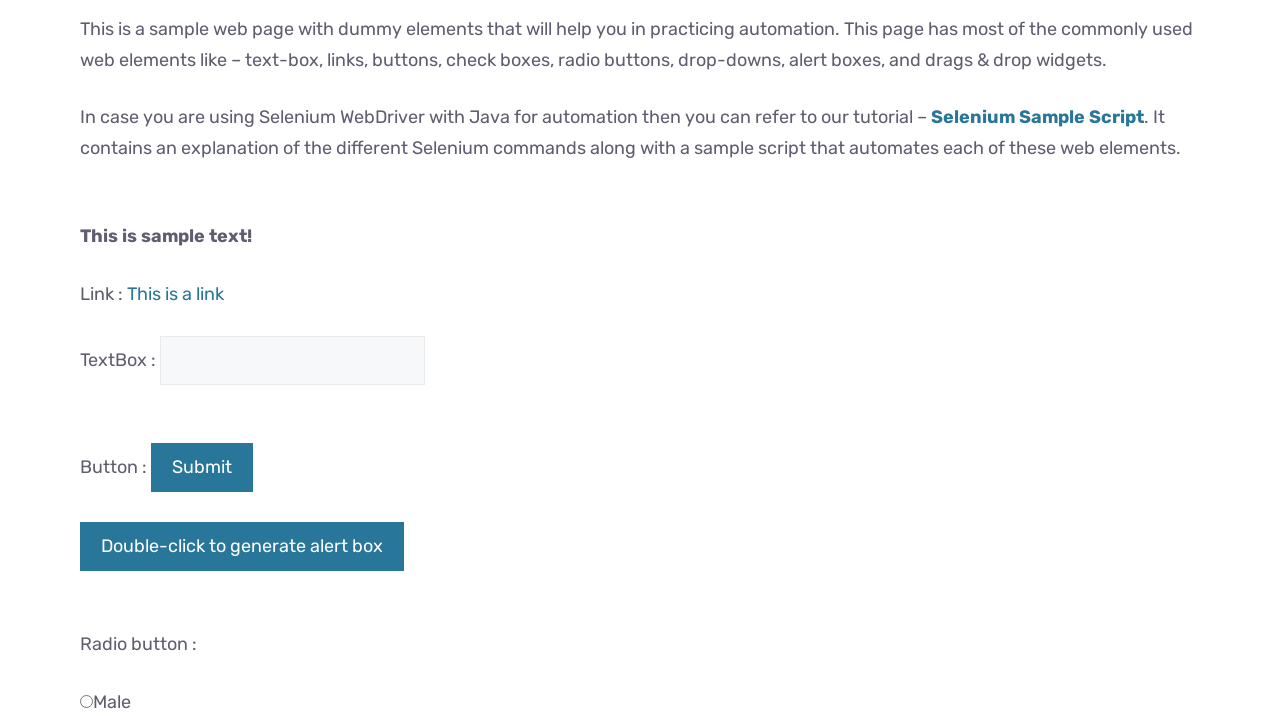